Tests that clicking the "Home" link opens a new tab that navigates to the demoqa.com domain, verifies the link text and href attribute, and confirms the new tab opens correctly.

Starting URL: https://demoqa.com/links

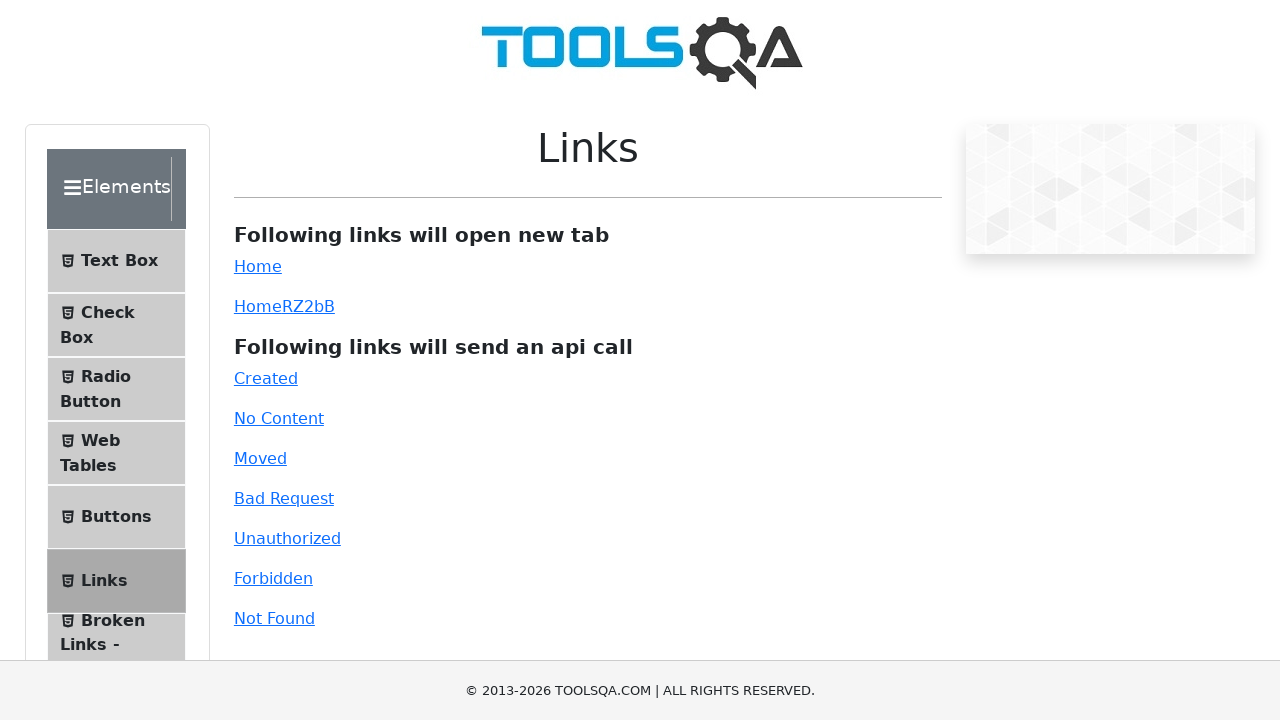

Home link became visible
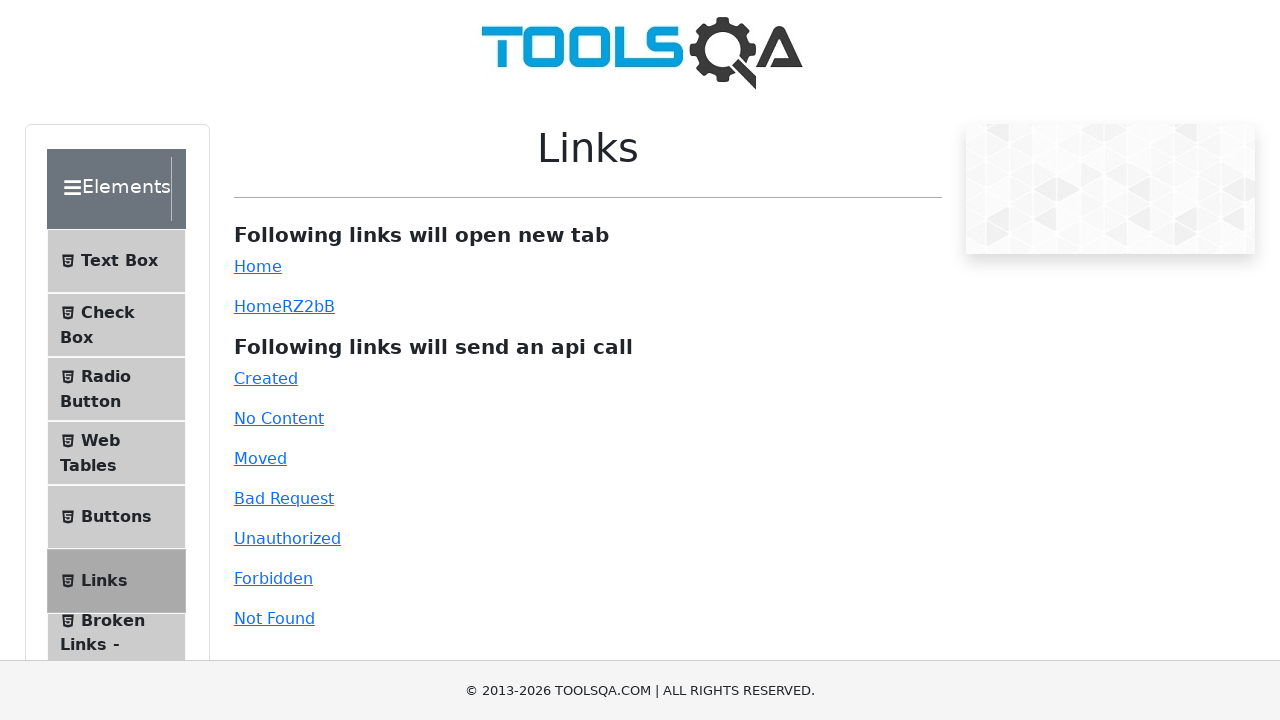

Verified Home link text content is 'Home'
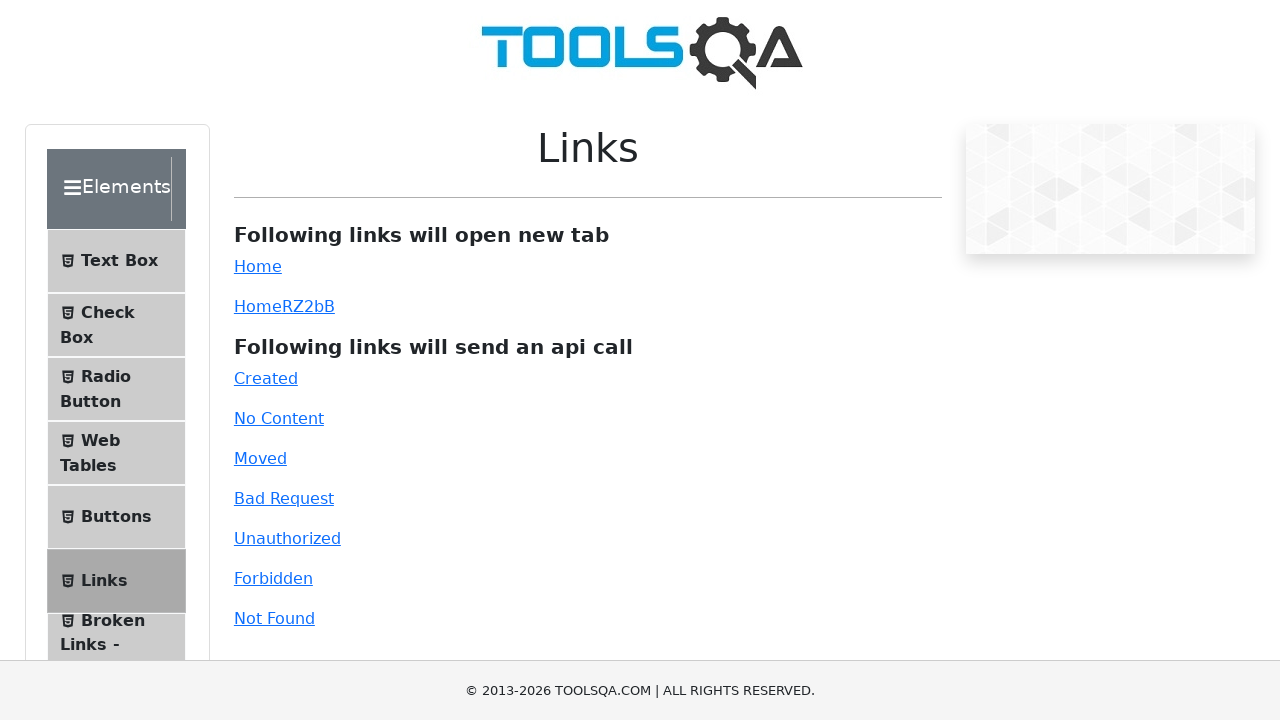

Verified Home link href attribute starts with 'https://demoqa.com'
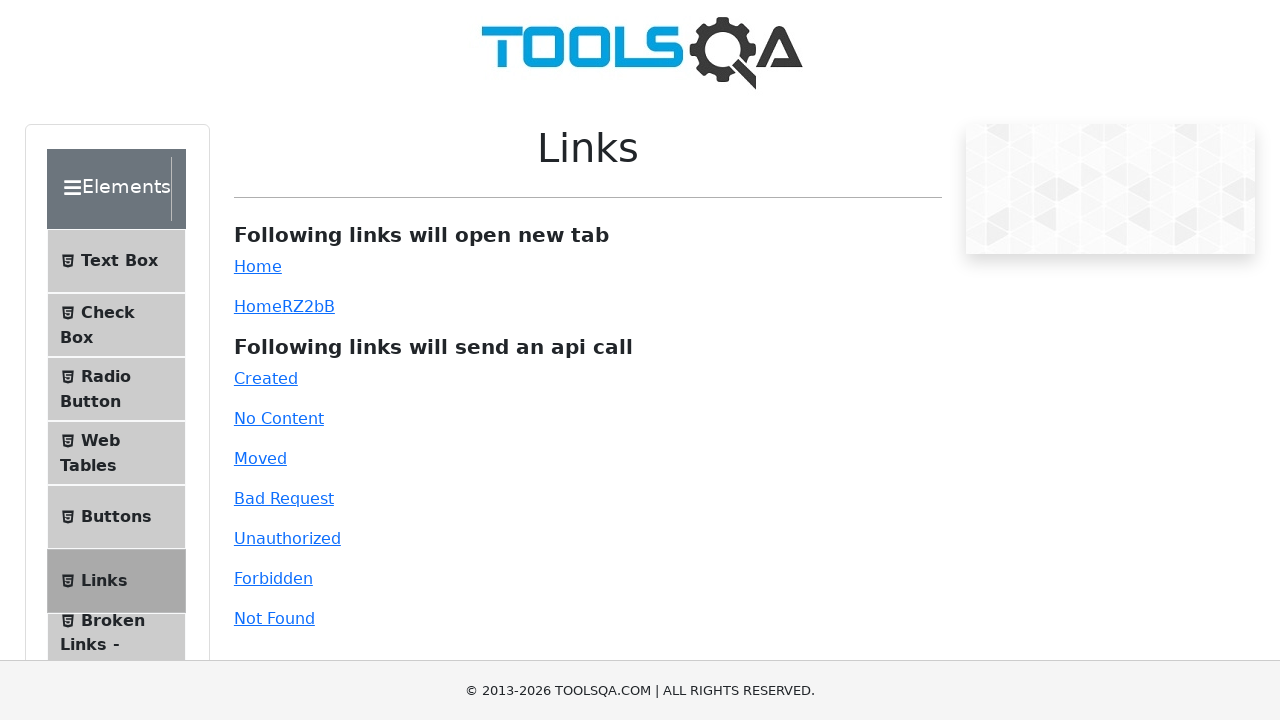

Clicked Home link to open new tab at (258, 266) on #simpleLink
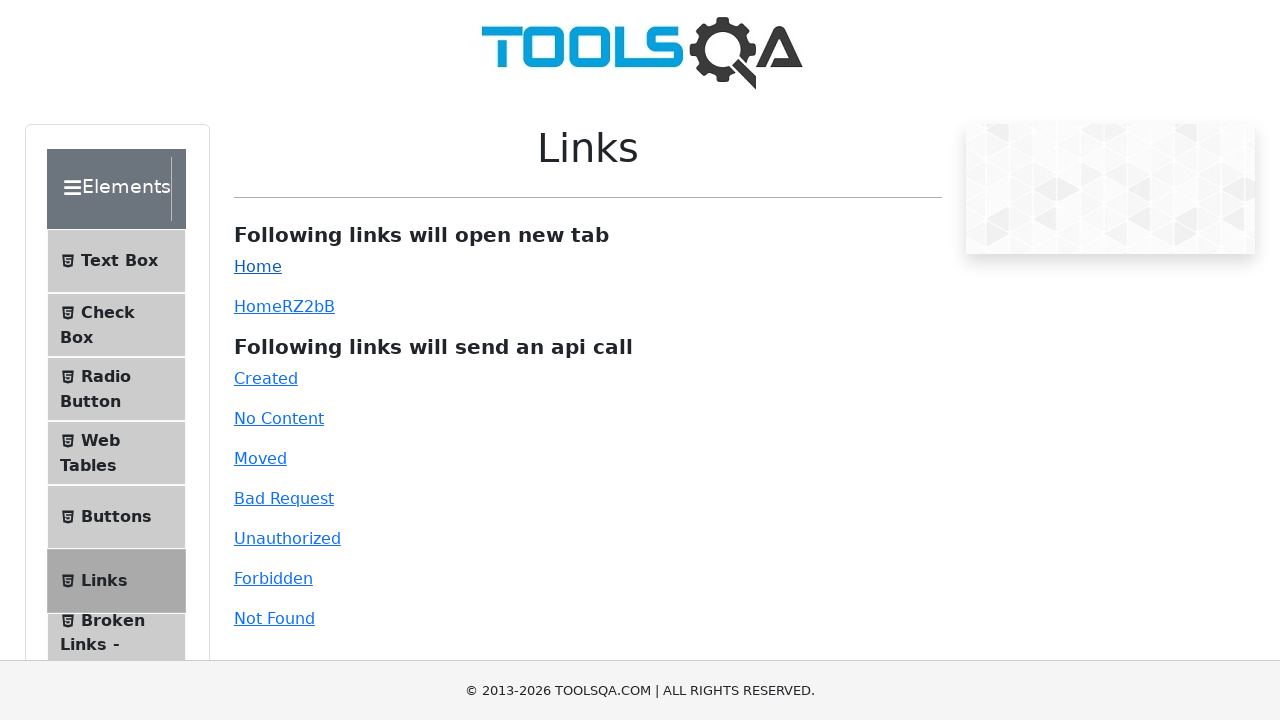

New tab opened successfully
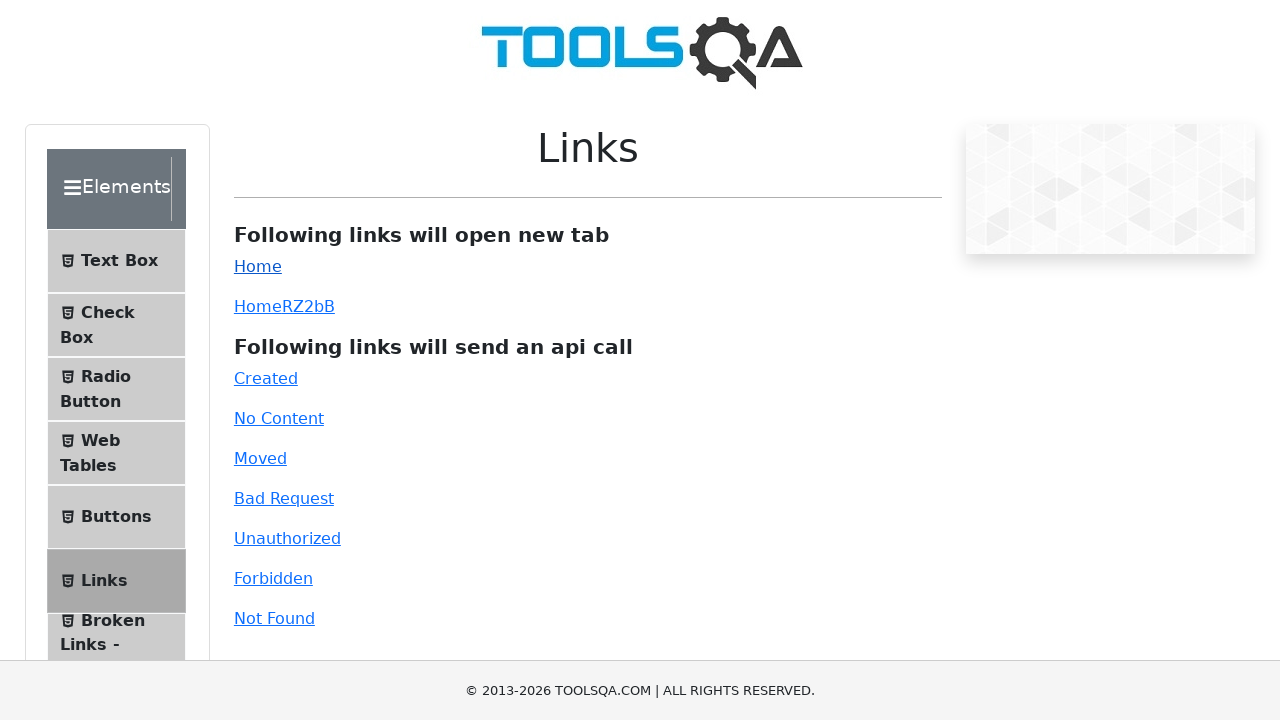

New tab page loaded completely
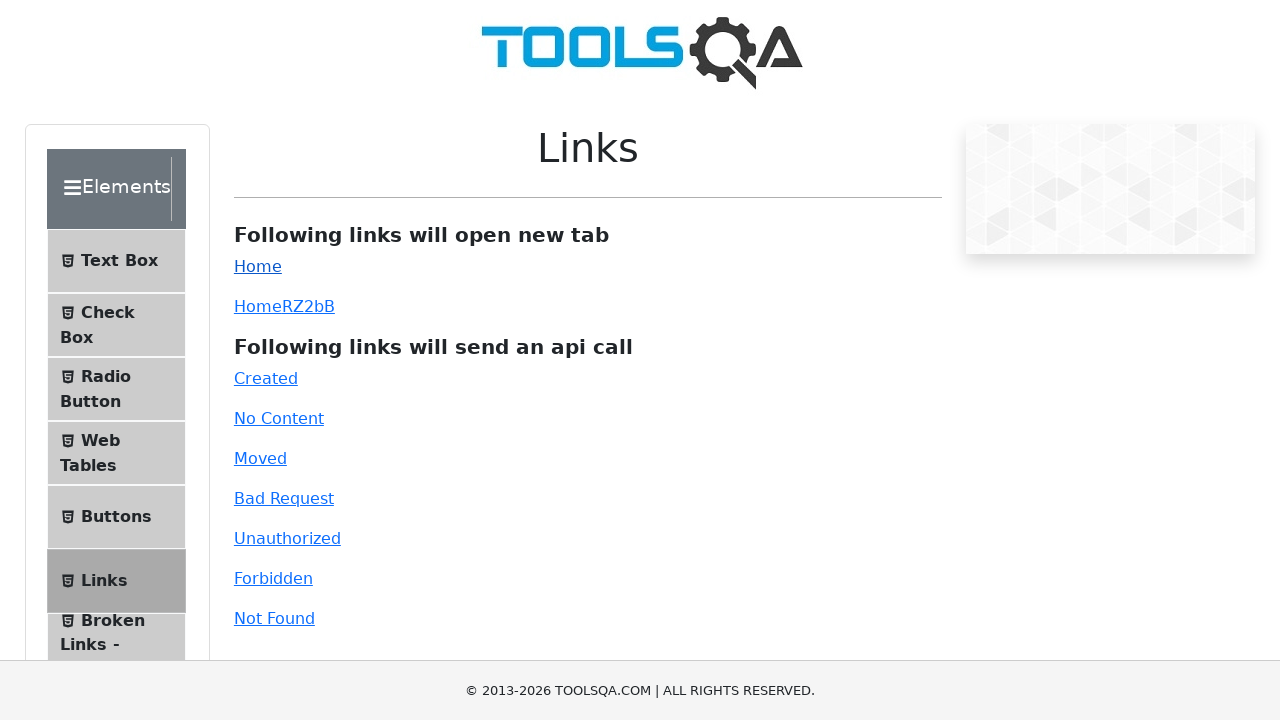

Verified new tab navigated to demoqa.com domain (URL: https://demoqa.com/)
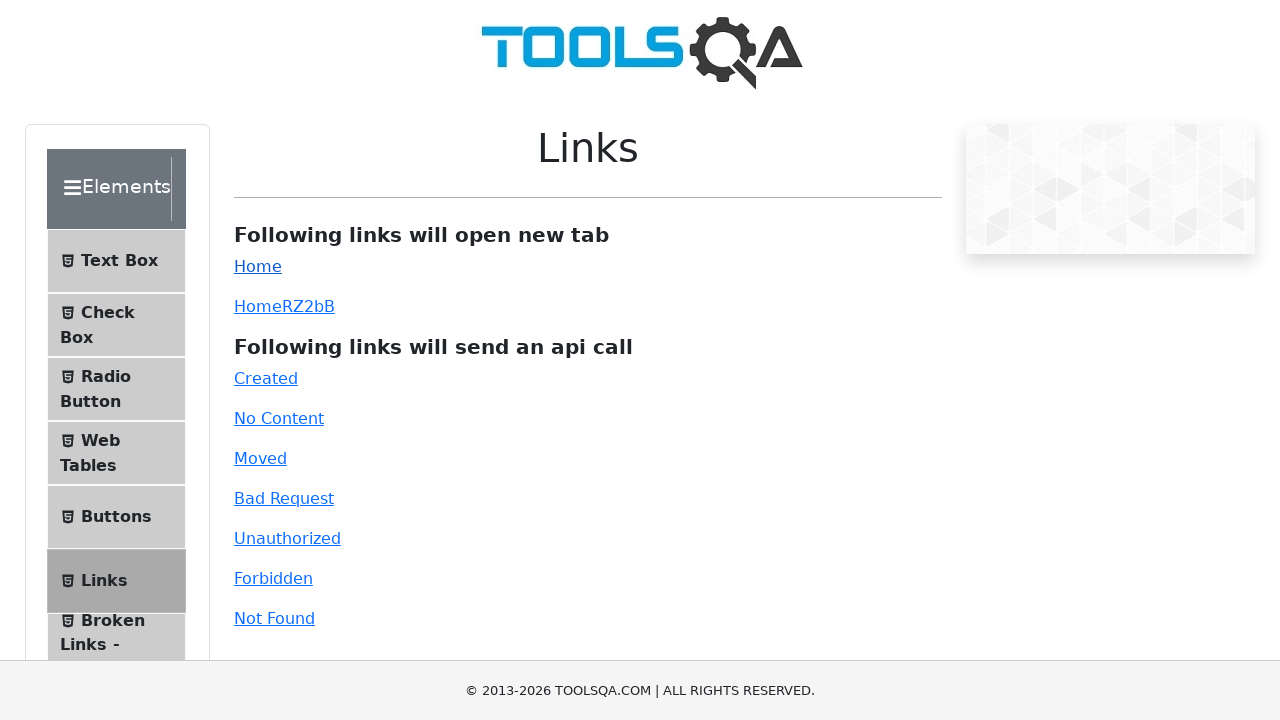

Closed the new tab
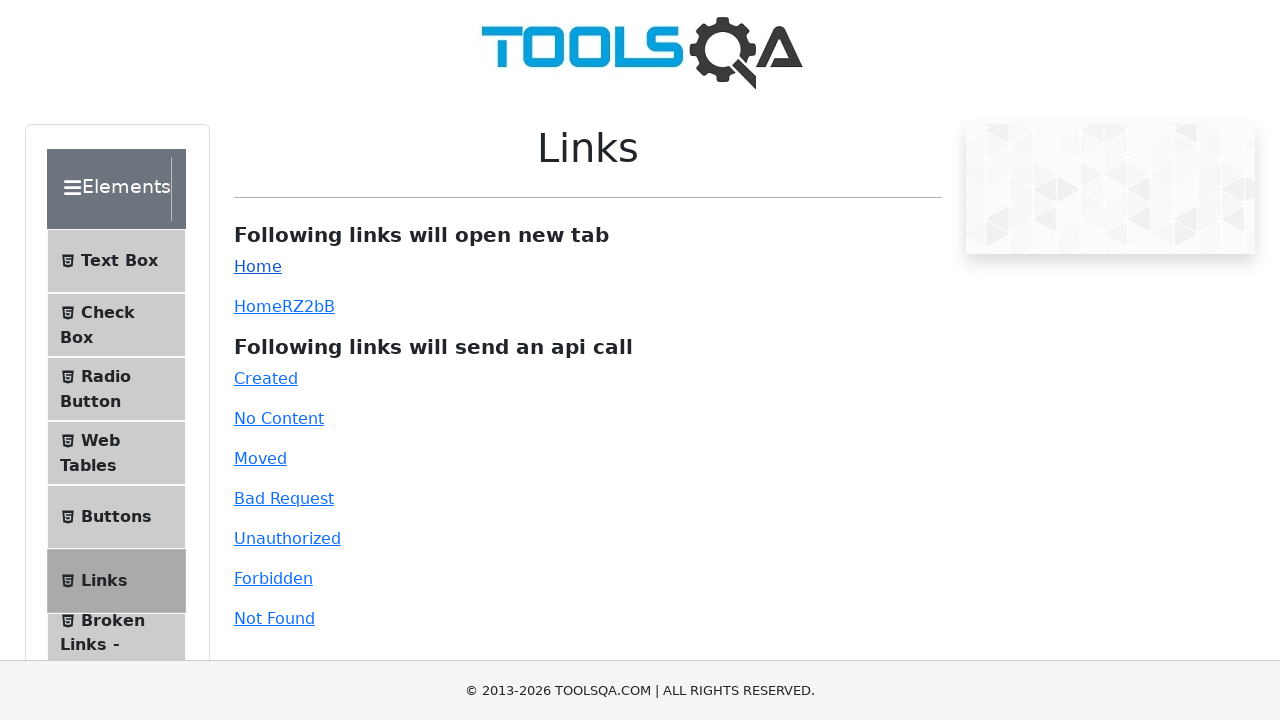

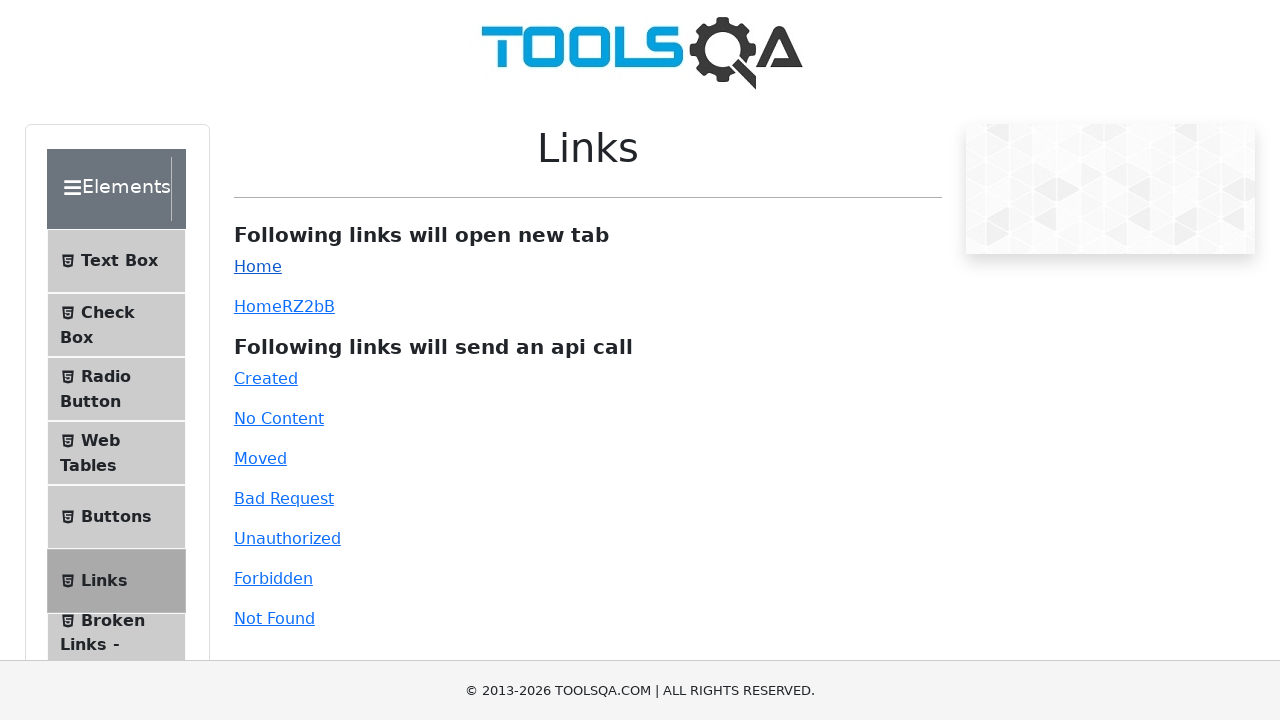